Tests error message display when both calculator fields are left empty

Starting URL: https://tgadek.bitbucket.io/app/calc/dev/index.html

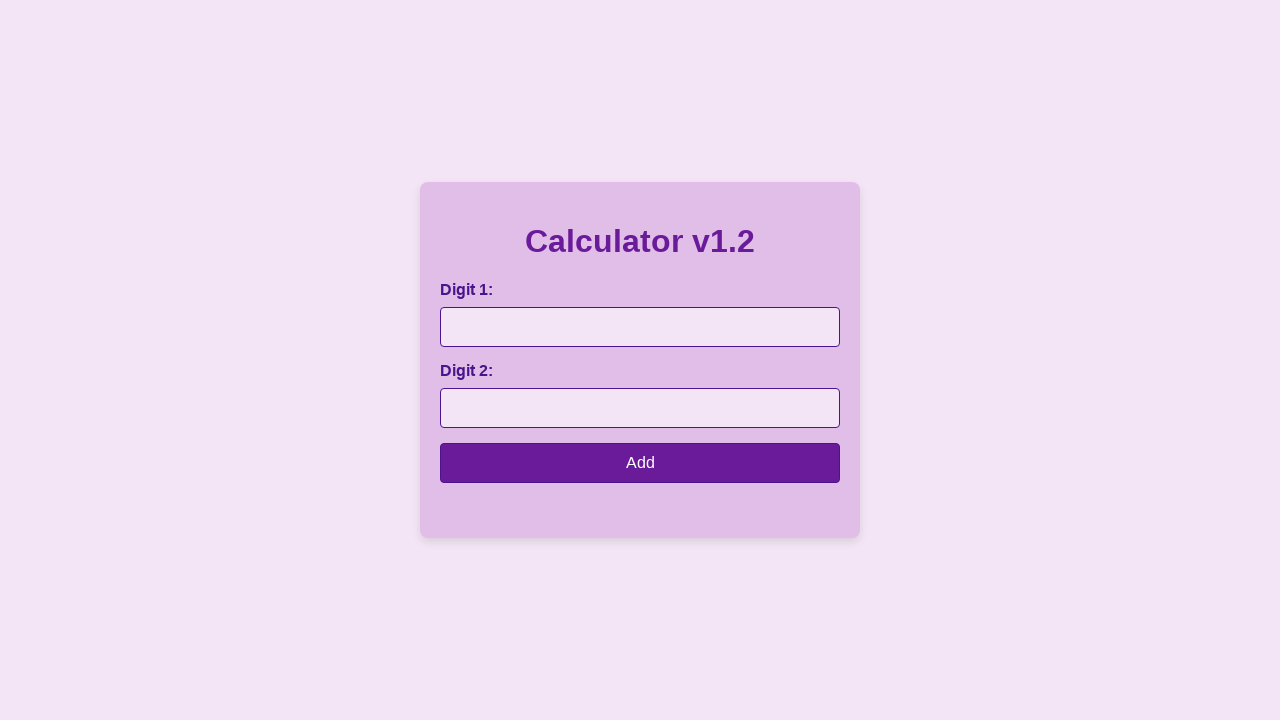

Navigated to calculator application
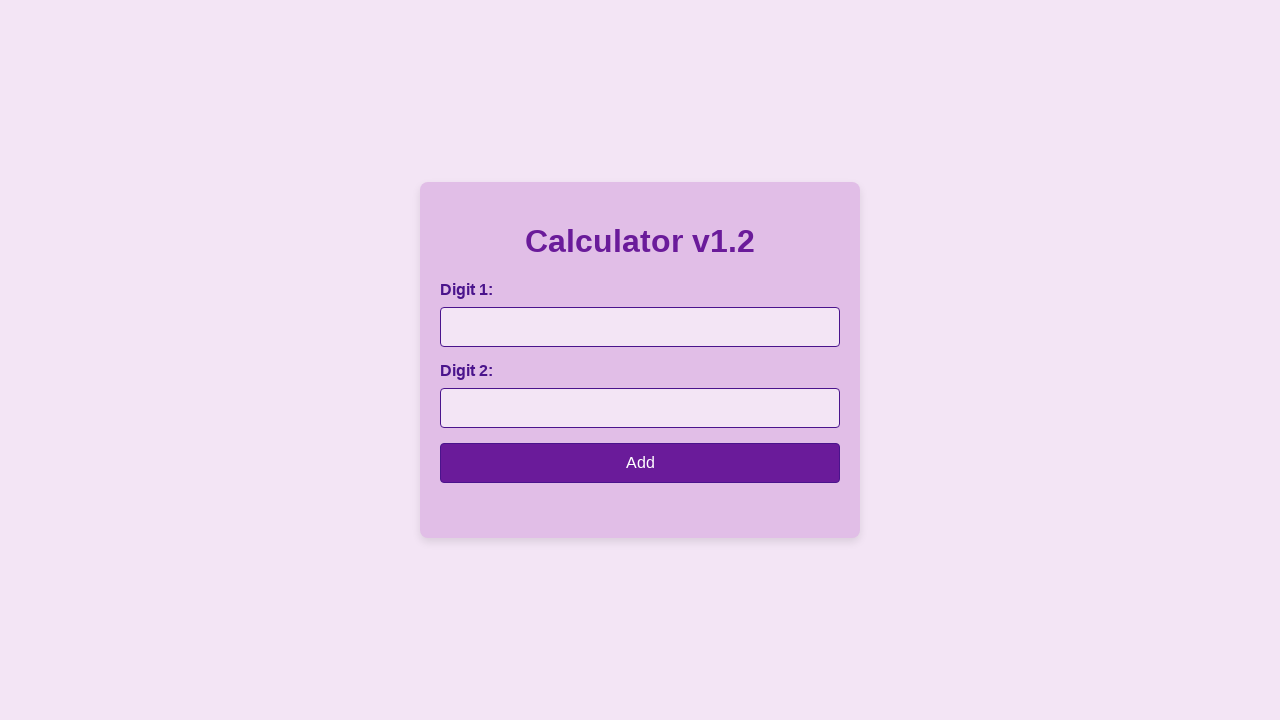

Clicked calculate button with empty fields at (640, 463) on input[type='button']
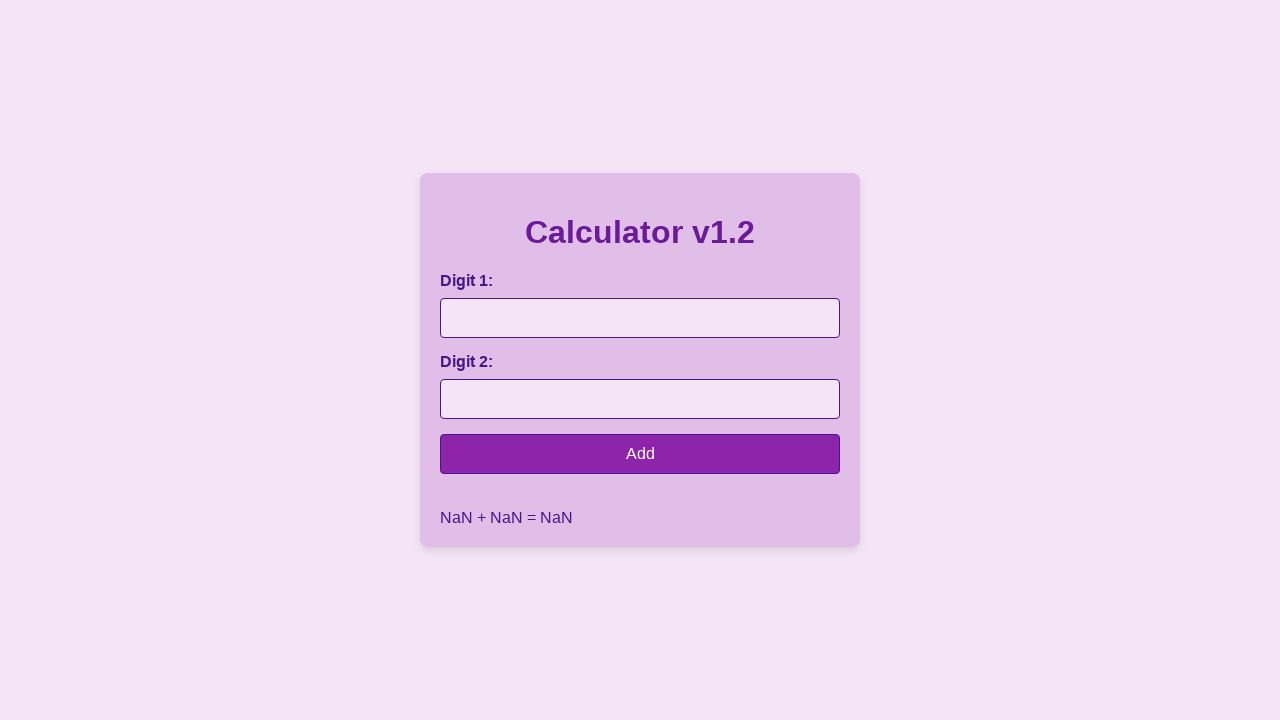

Error message appeared in result field
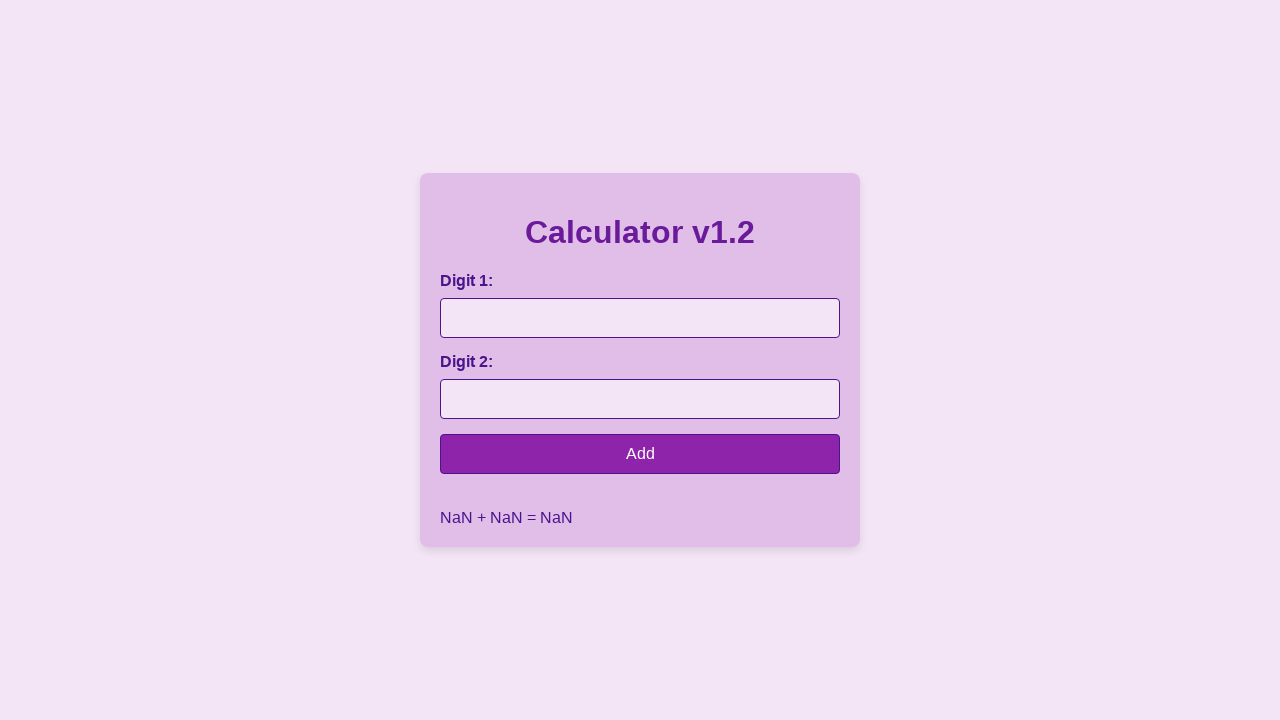

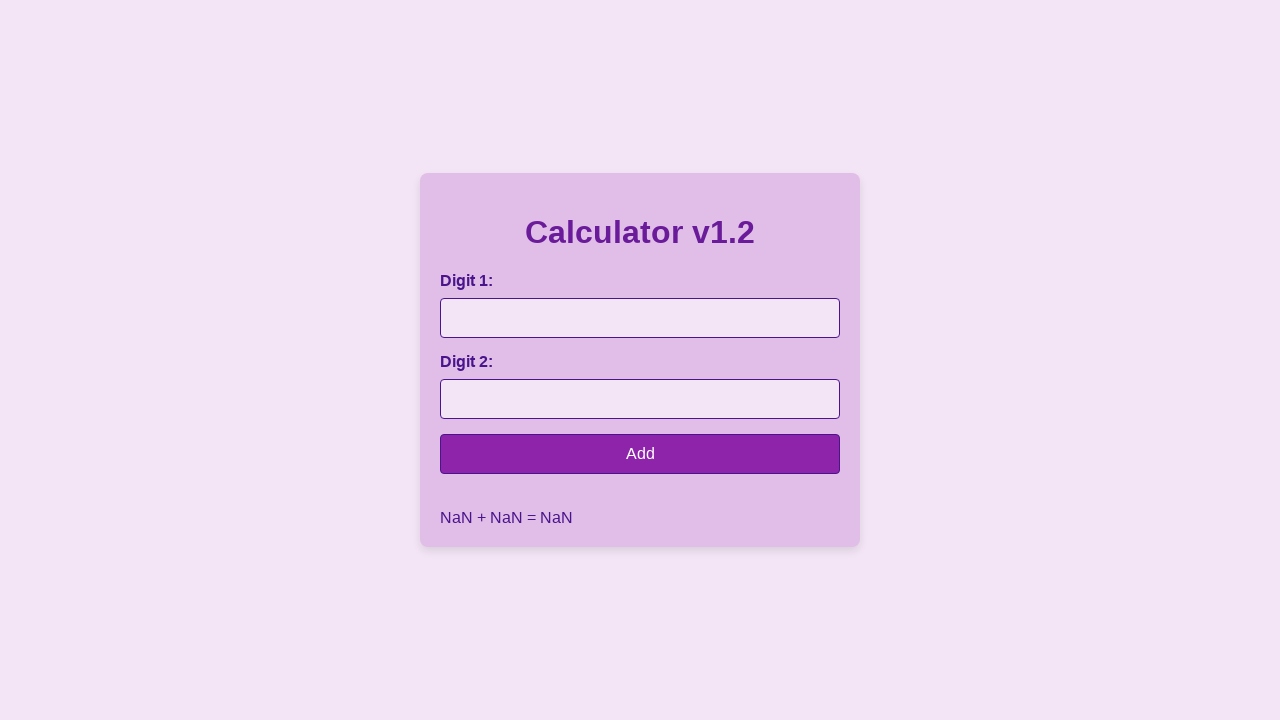